Tests drag and drop functionality by dragging an element to multiple target items

Starting URL: http://sahitest.com/demo/dragDropMooTools.htm

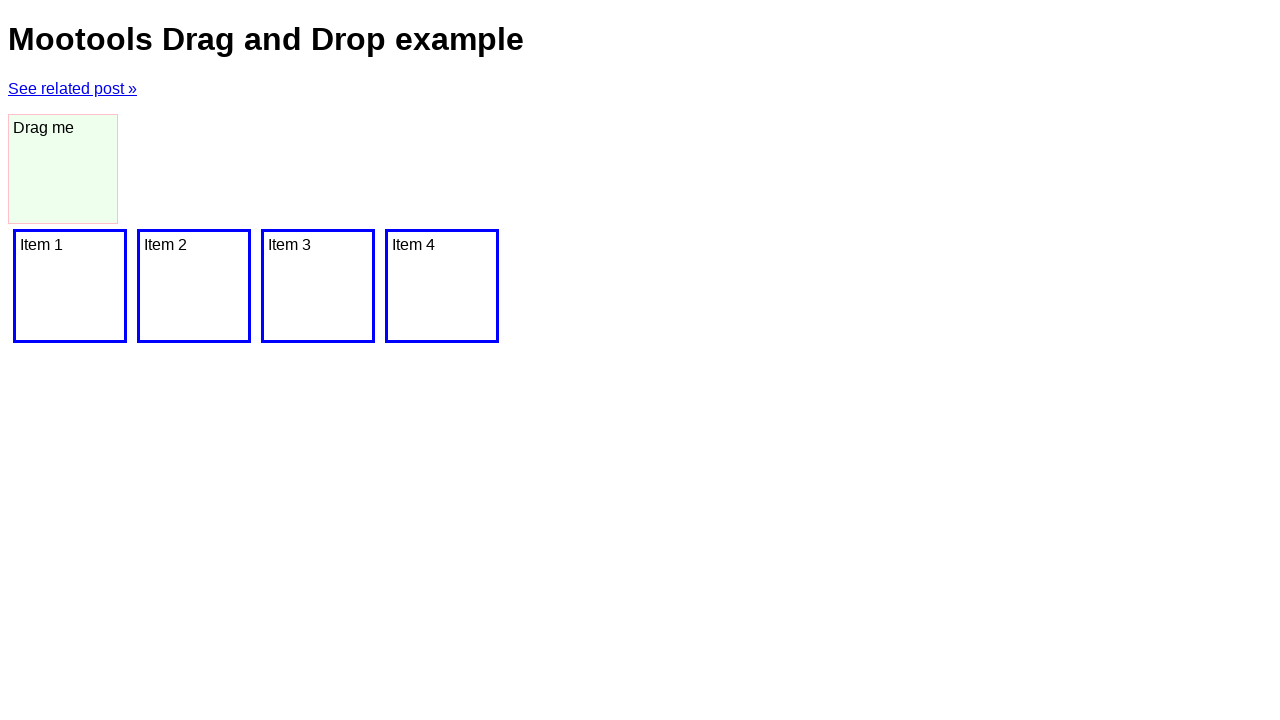

Located the draggable element with ID 'dragger'
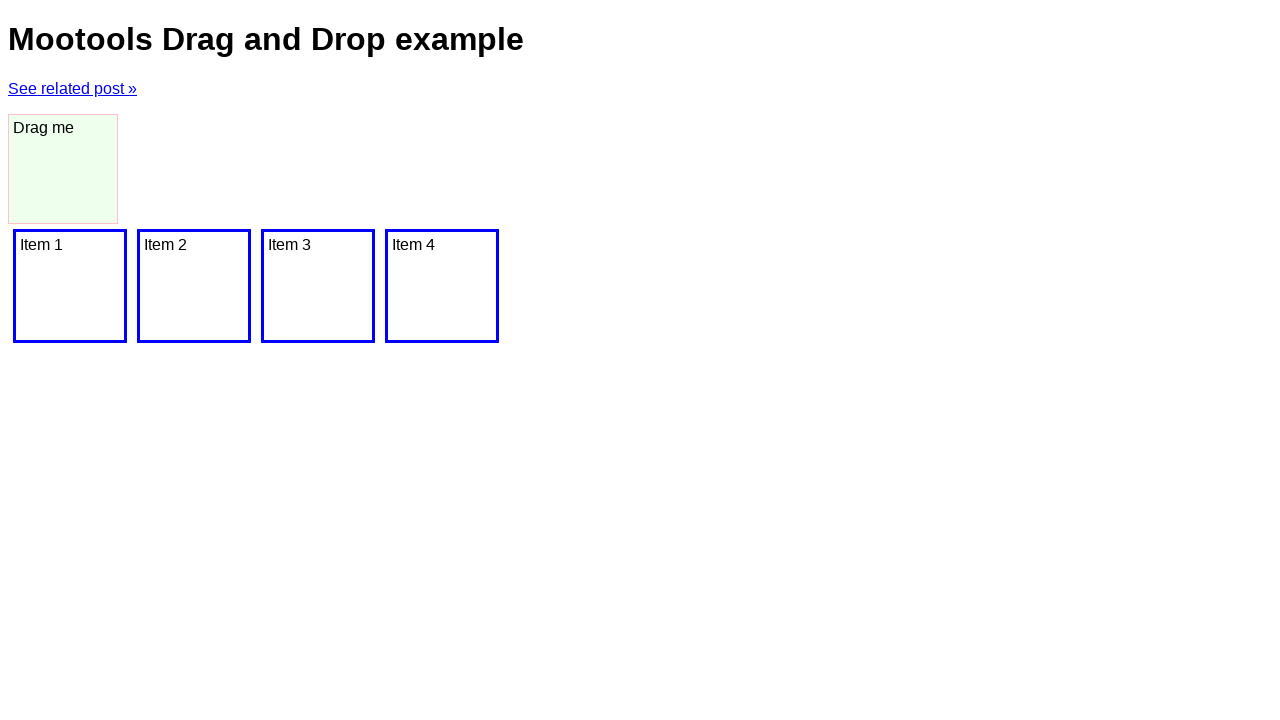

Located all target items with class 'item'
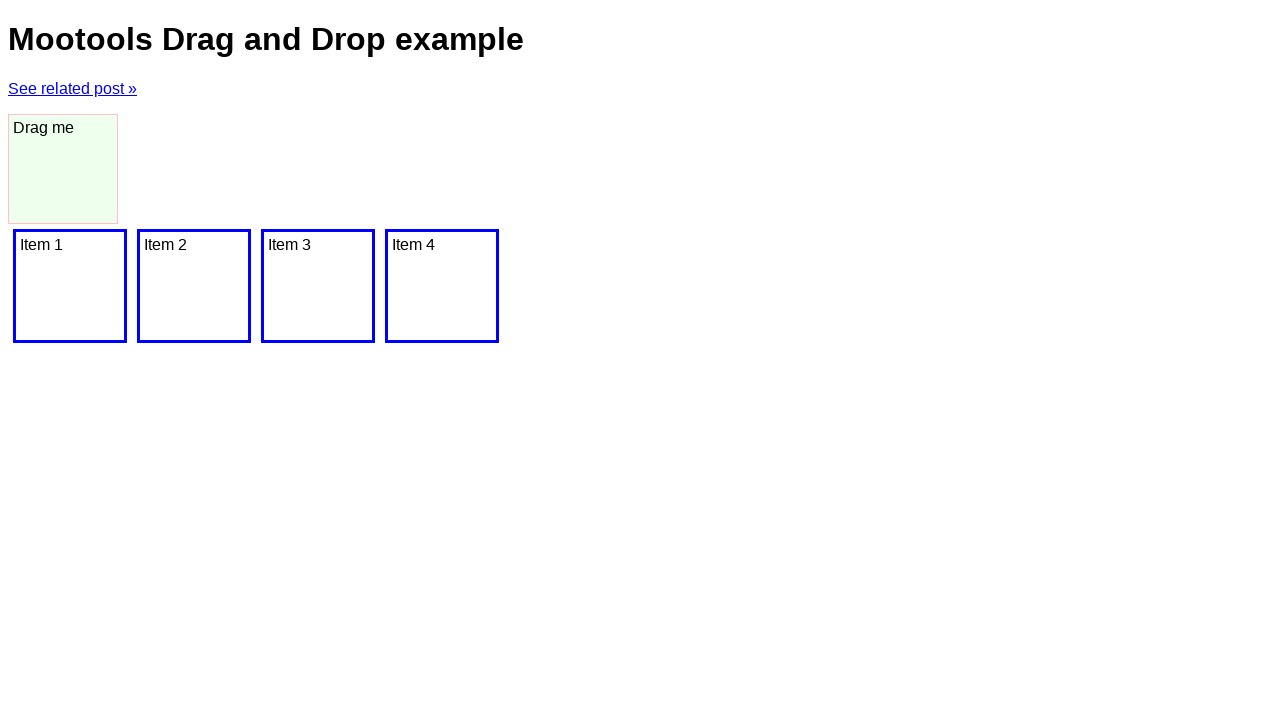

Dragged element to a target item at (70, 286)
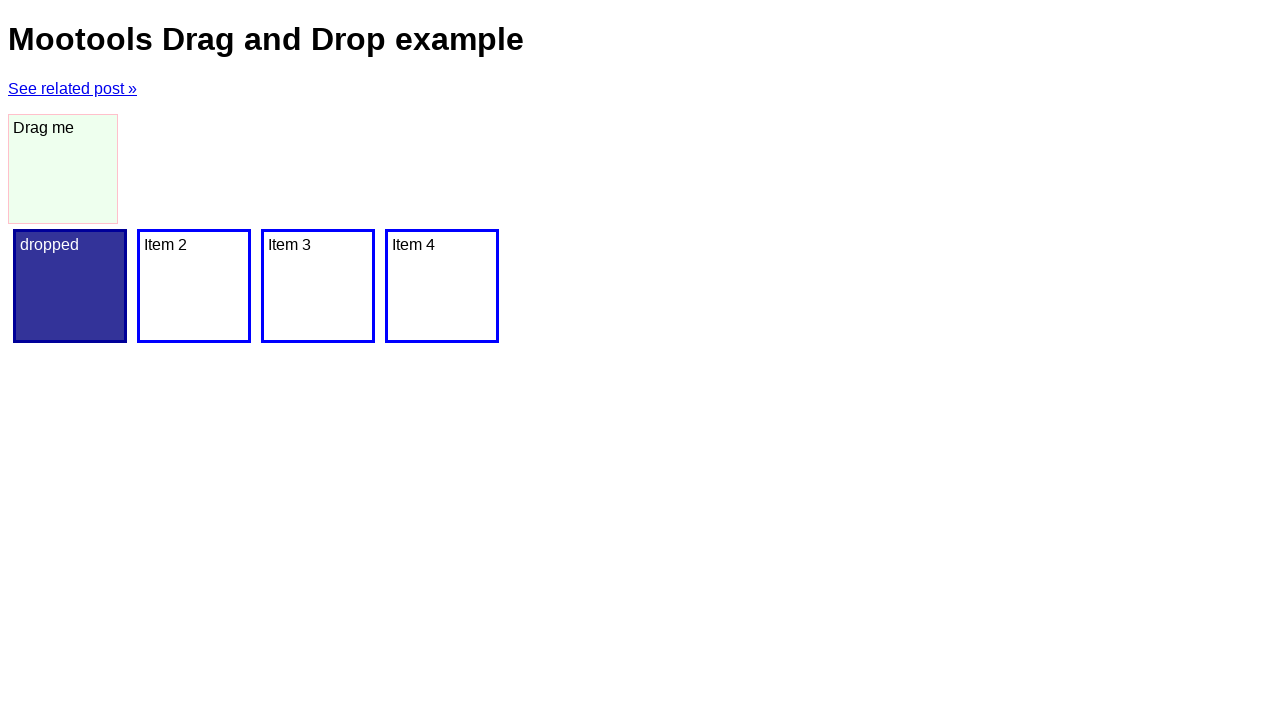

Waited 500ms for drag animation to complete
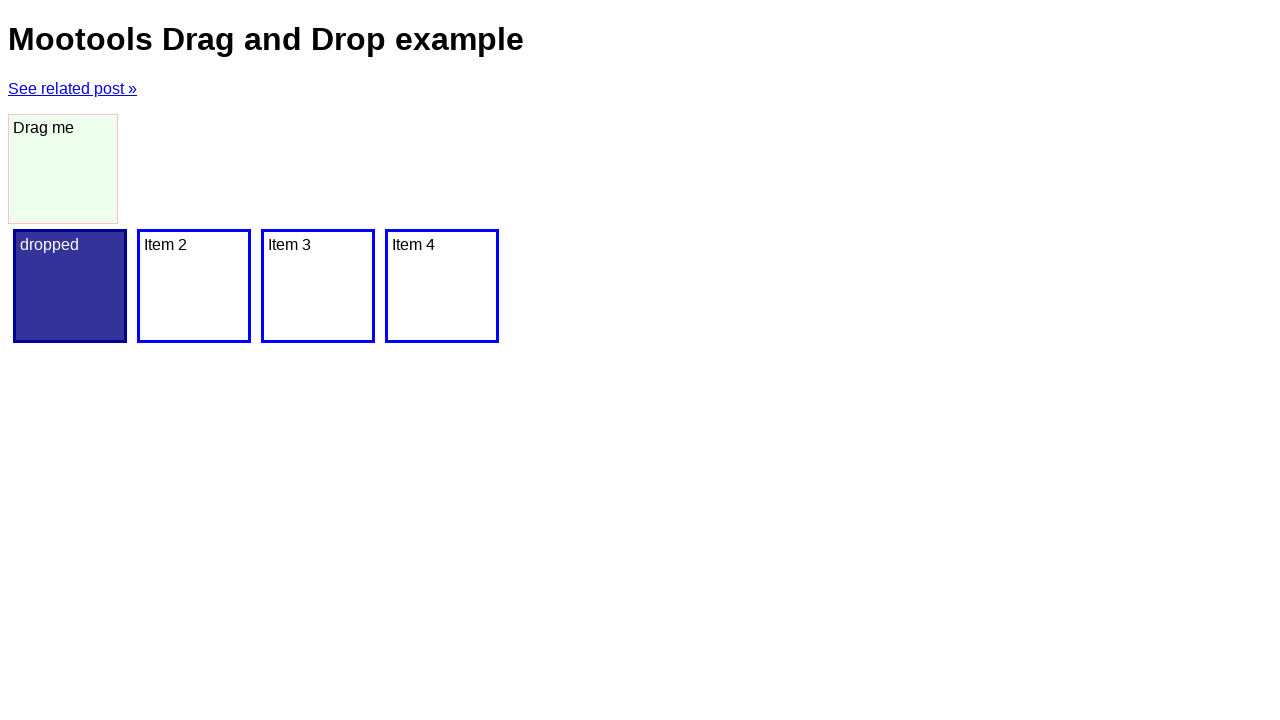

Dragged element to a target item at (194, 286)
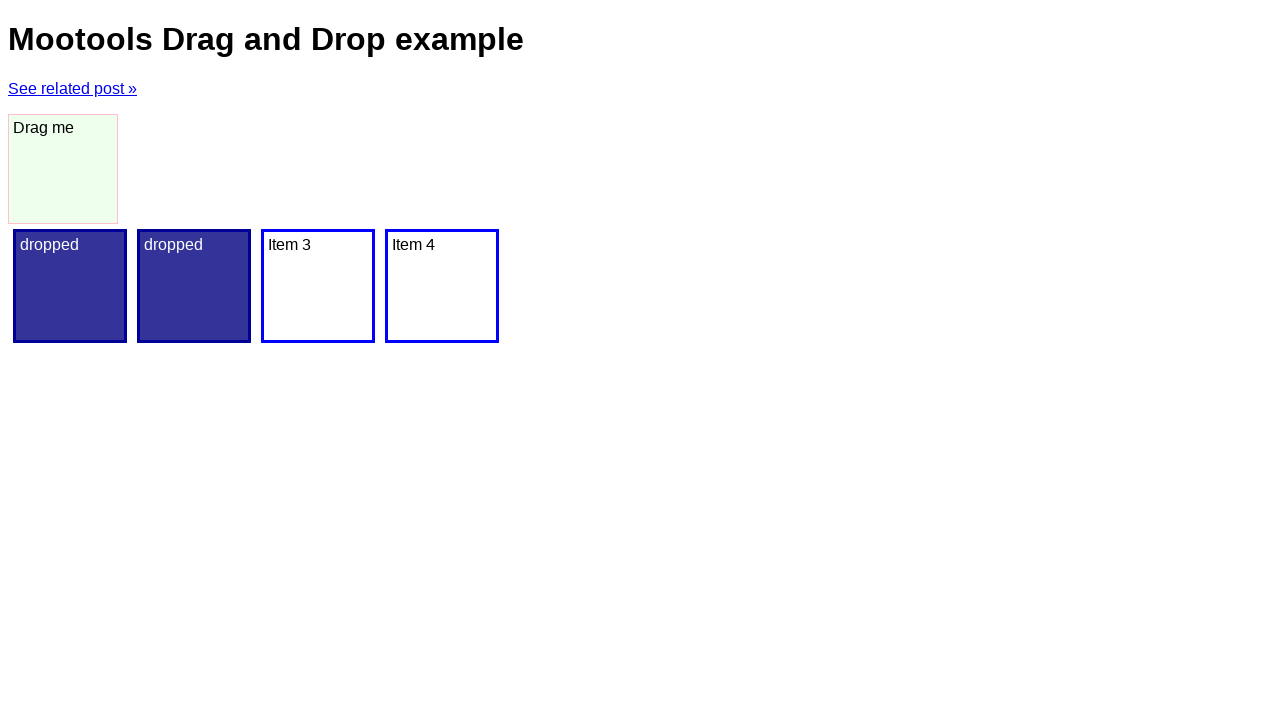

Waited 500ms for drag animation to complete
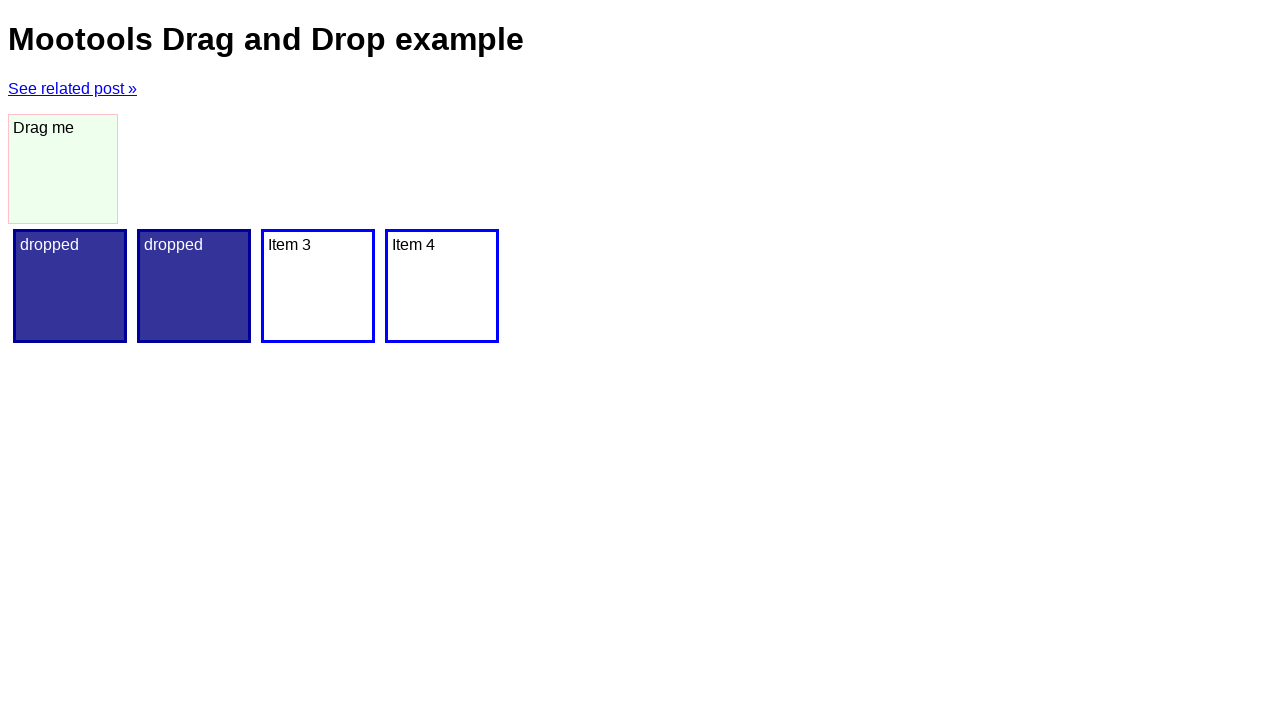

Dragged element to a target item at (318, 286)
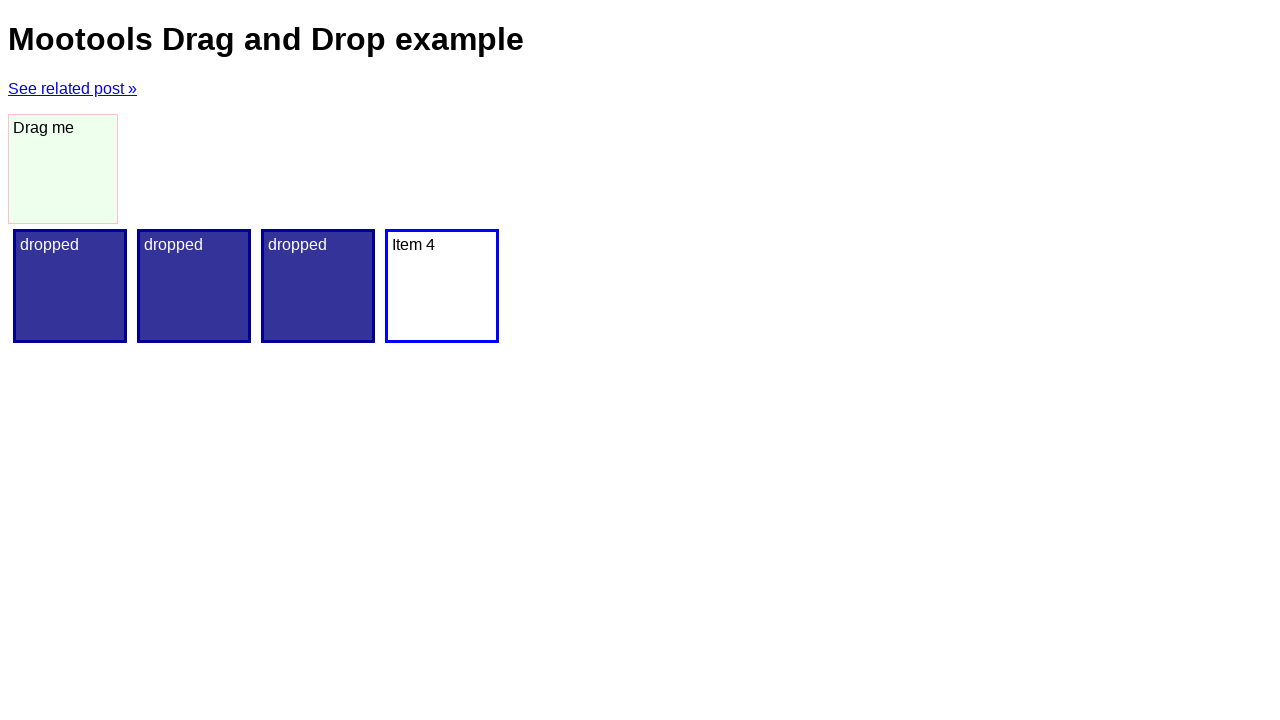

Waited 500ms for drag animation to complete
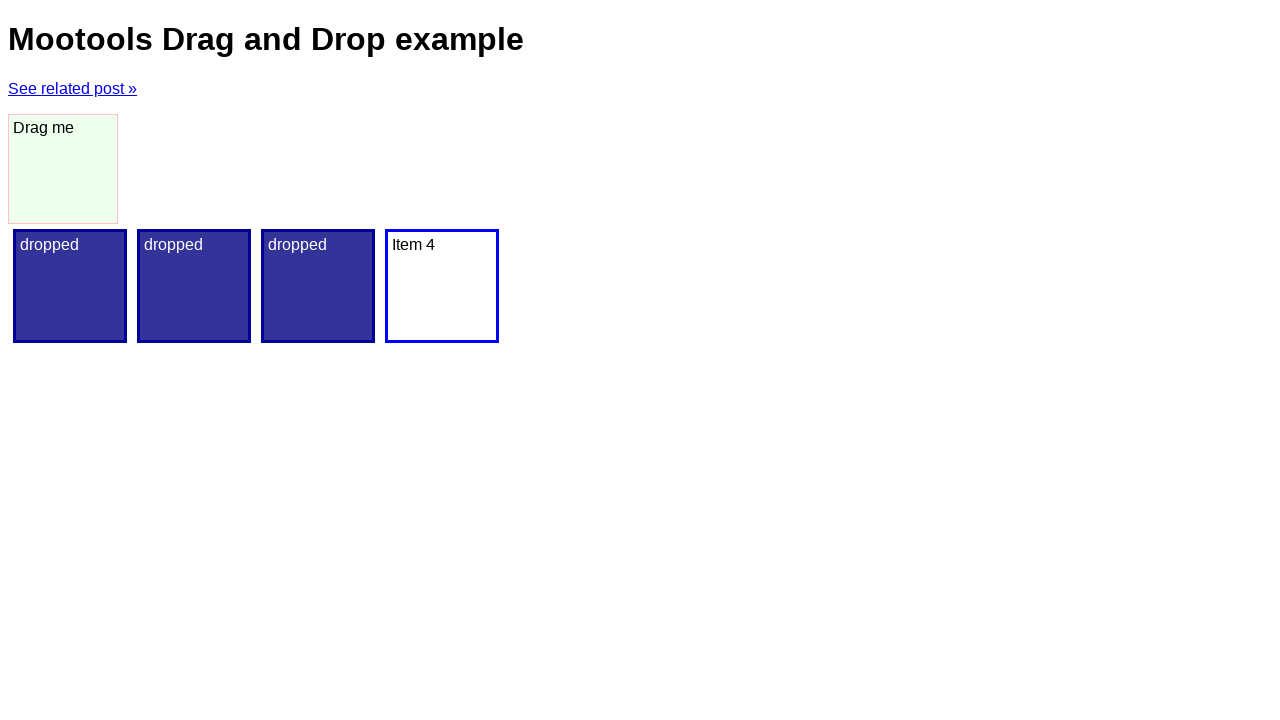

Dragged element to a target item at (442, 286)
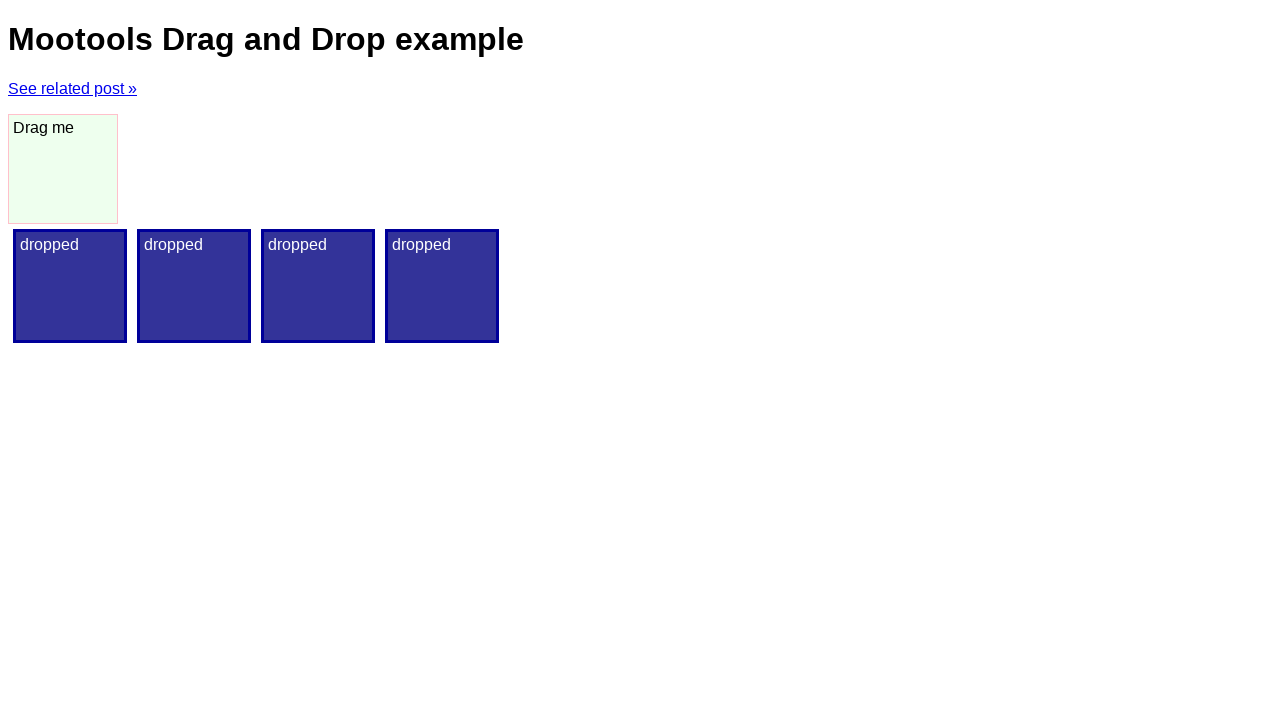

Waited 500ms for drag animation to complete
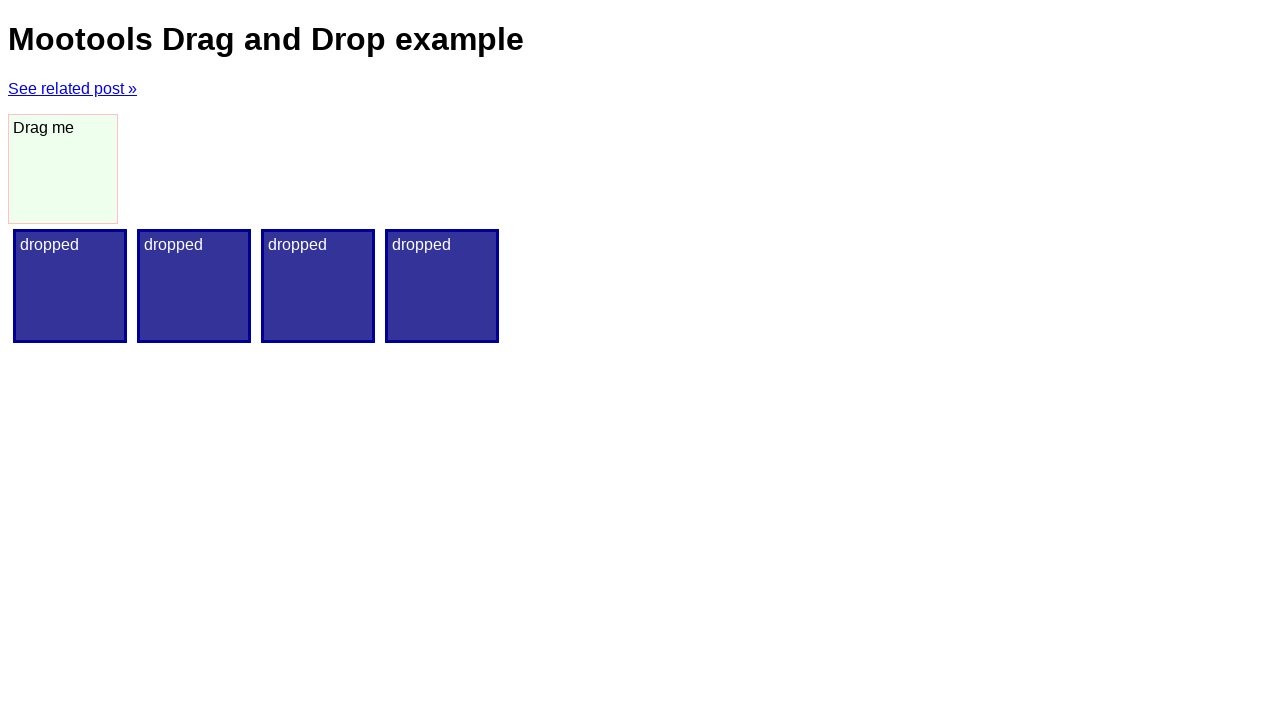

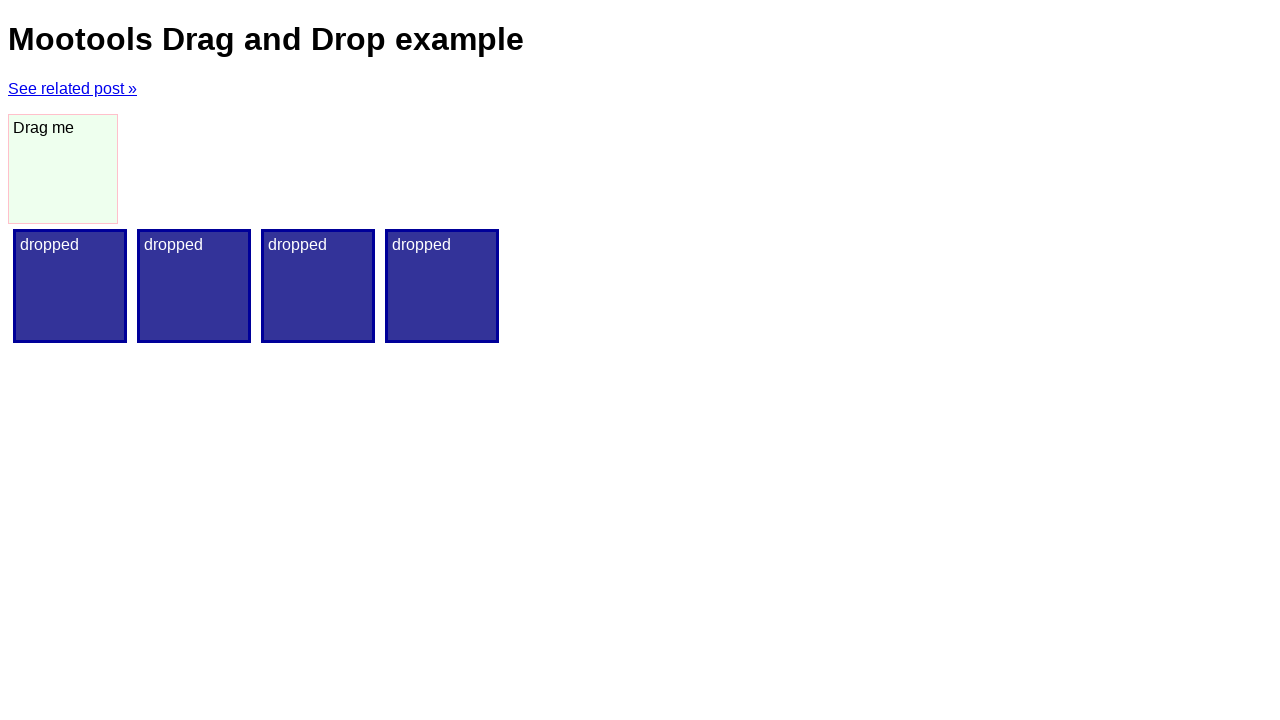